Tests dropdown selection functionality by selecting different options using various methods and iterating through all available options

Starting URL: https://rahulshettyacademy.com/AutomationPractice/

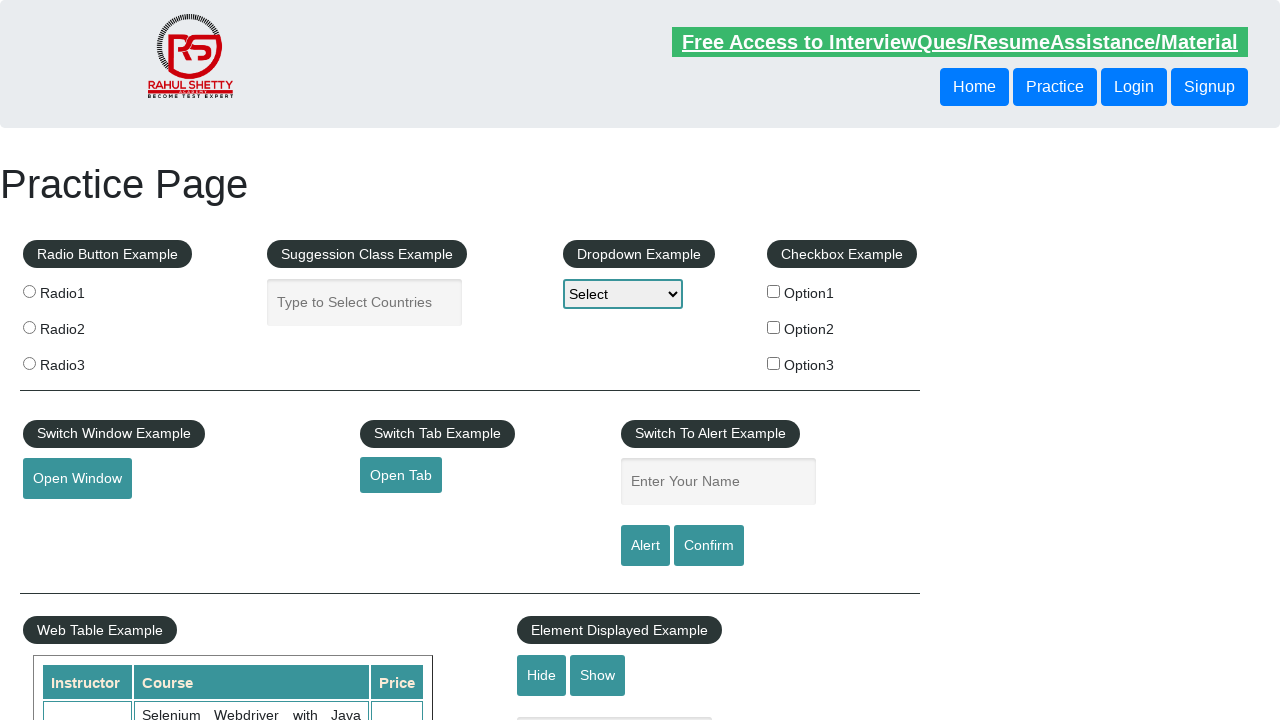

Located dropdown element with id 'dropdown-class-example'
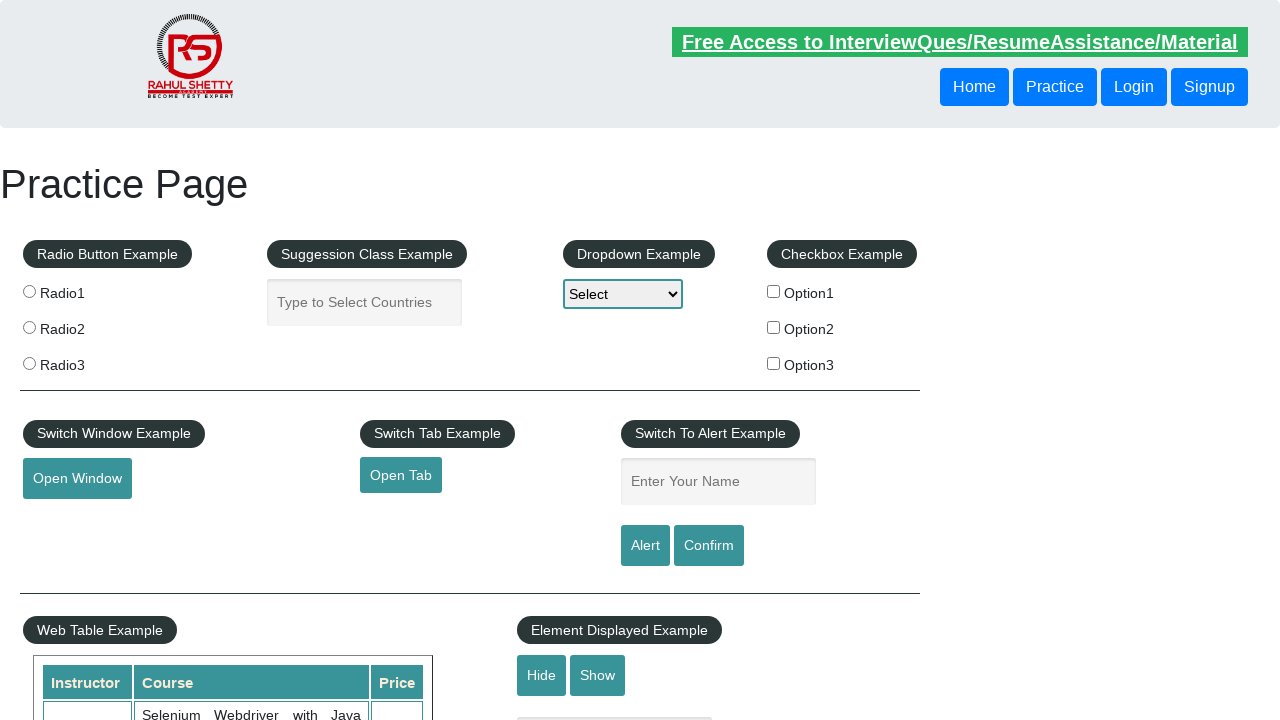

Clicked dropdown to open it at (623, 294) on select#dropdown-class-example
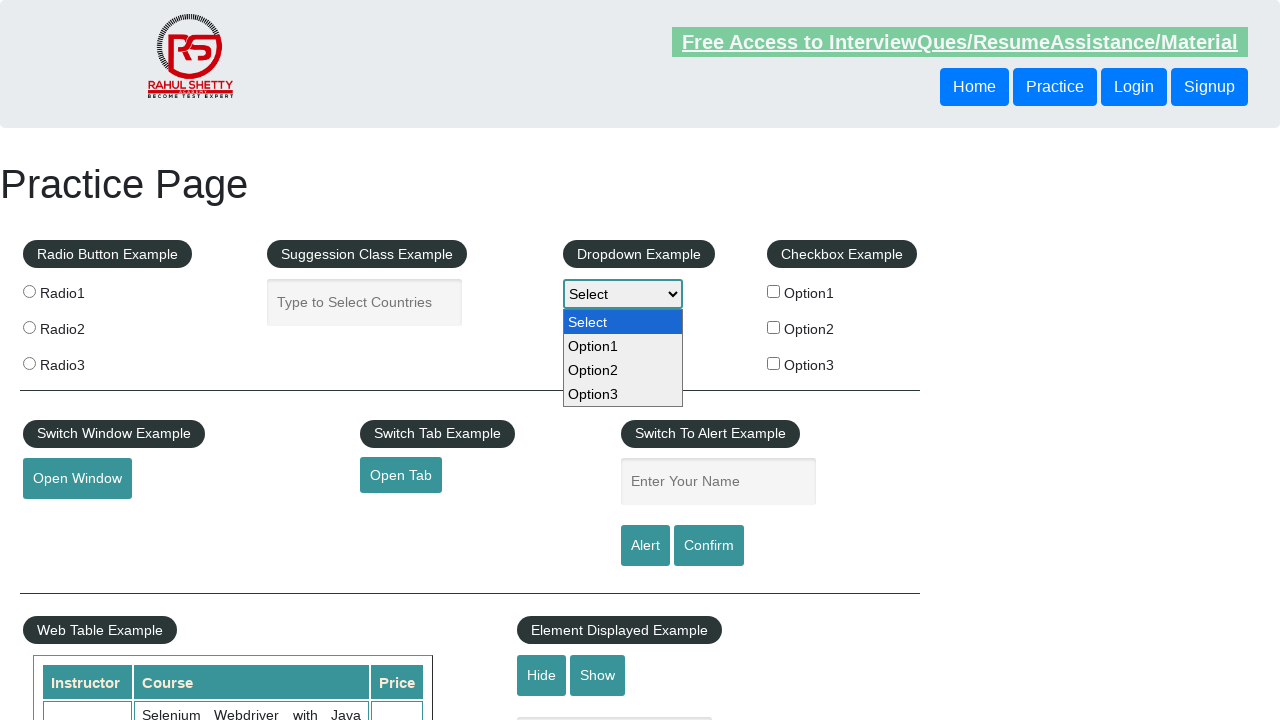

Selected option by index 1 on select#dropdown-class-example
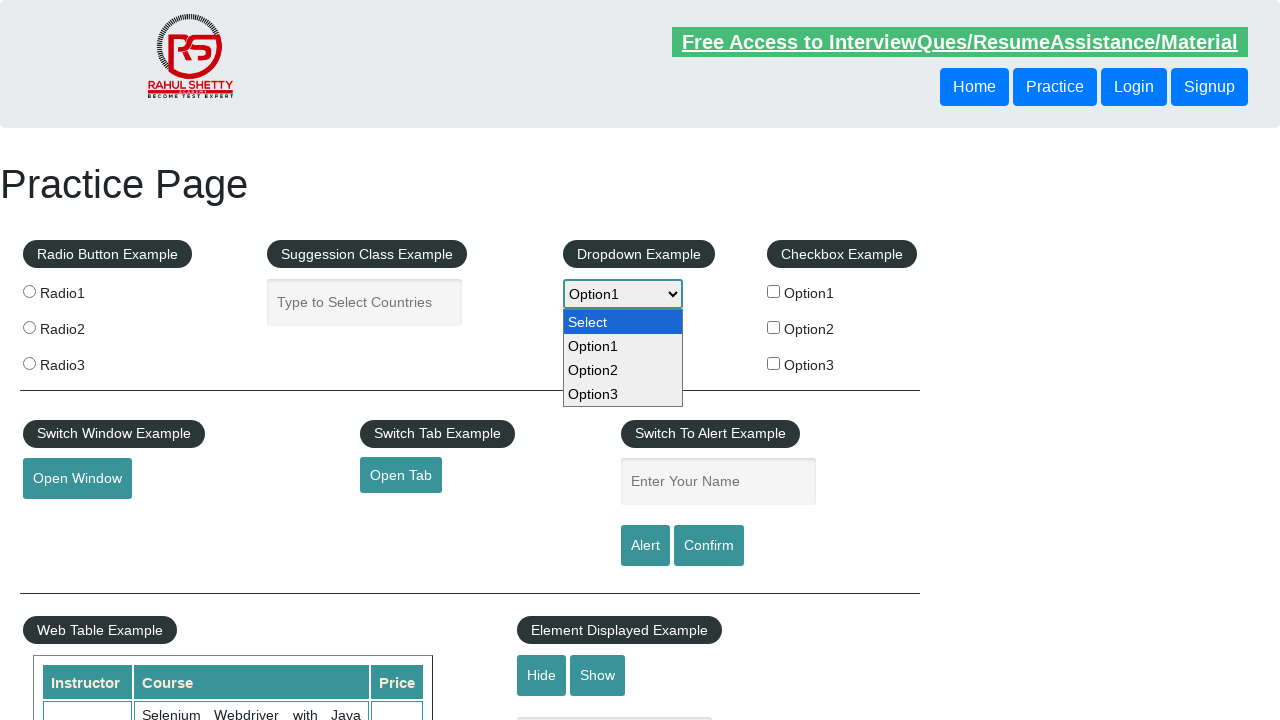

Selected option by label 'Option1' on select#dropdown-class-example
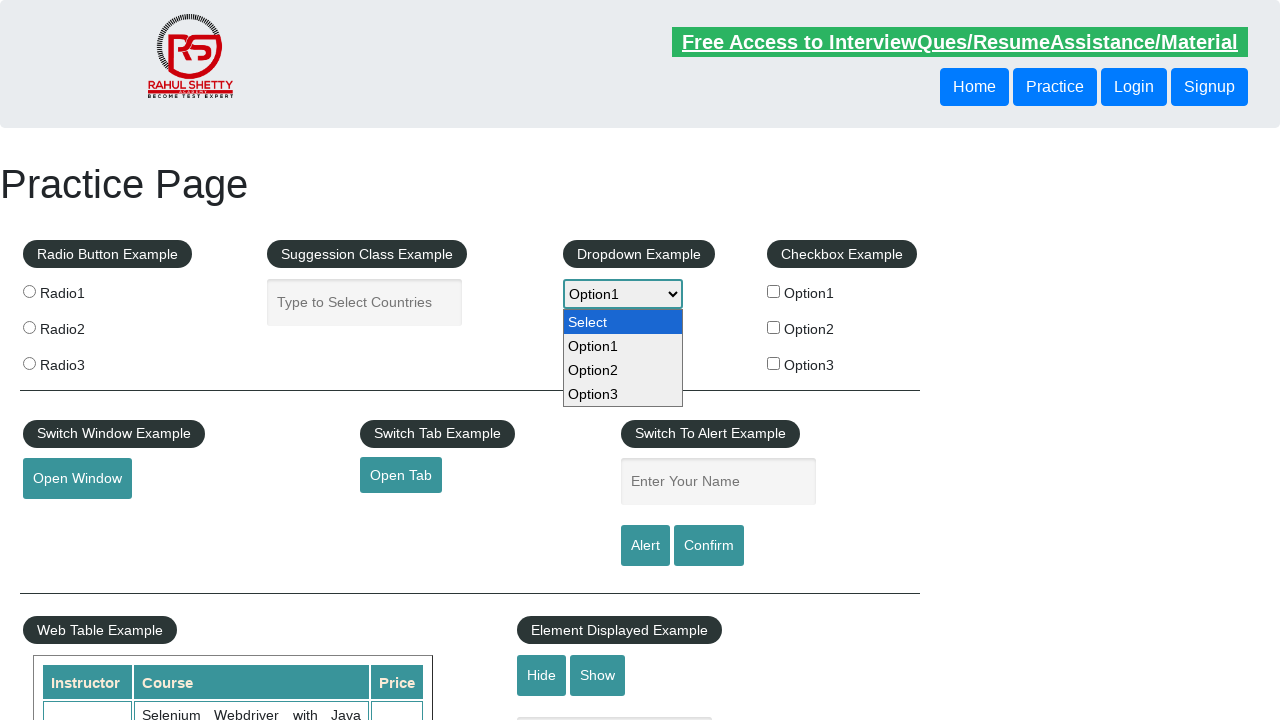

Selected option by label 'Option2' on select#dropdown-class-example
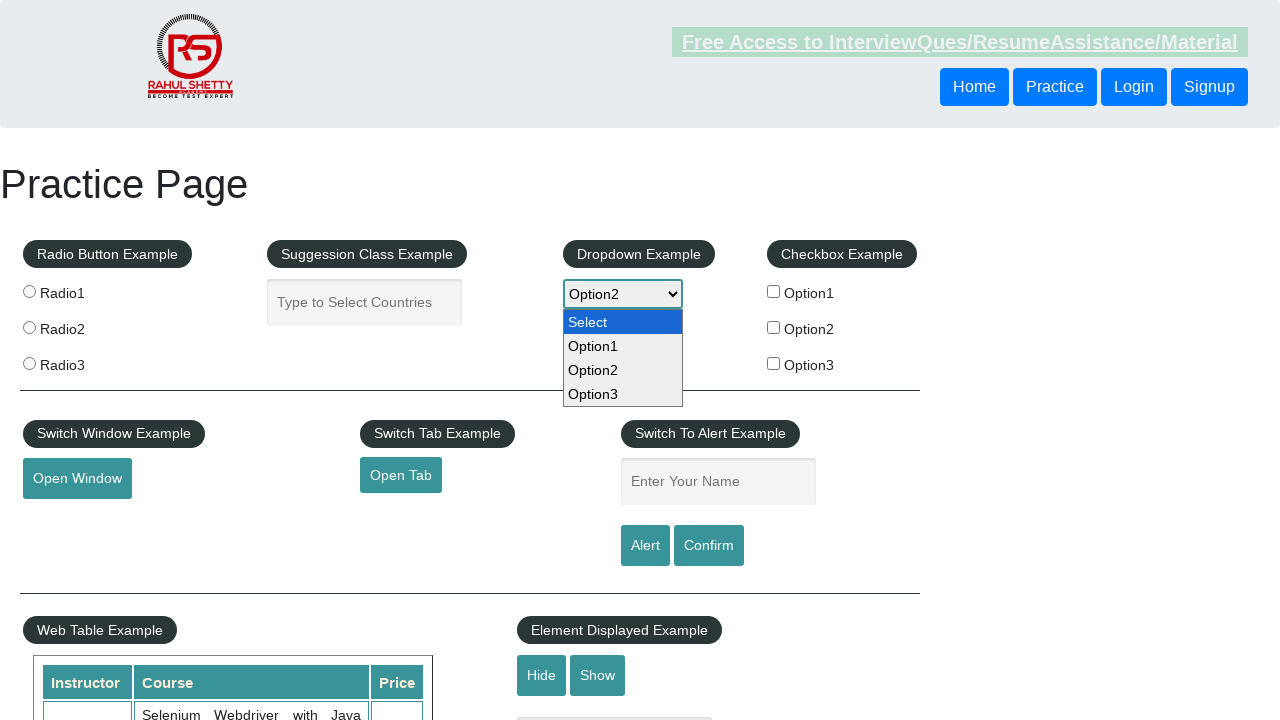

Selected option by label 'Option3' on select#dropdown-class-example
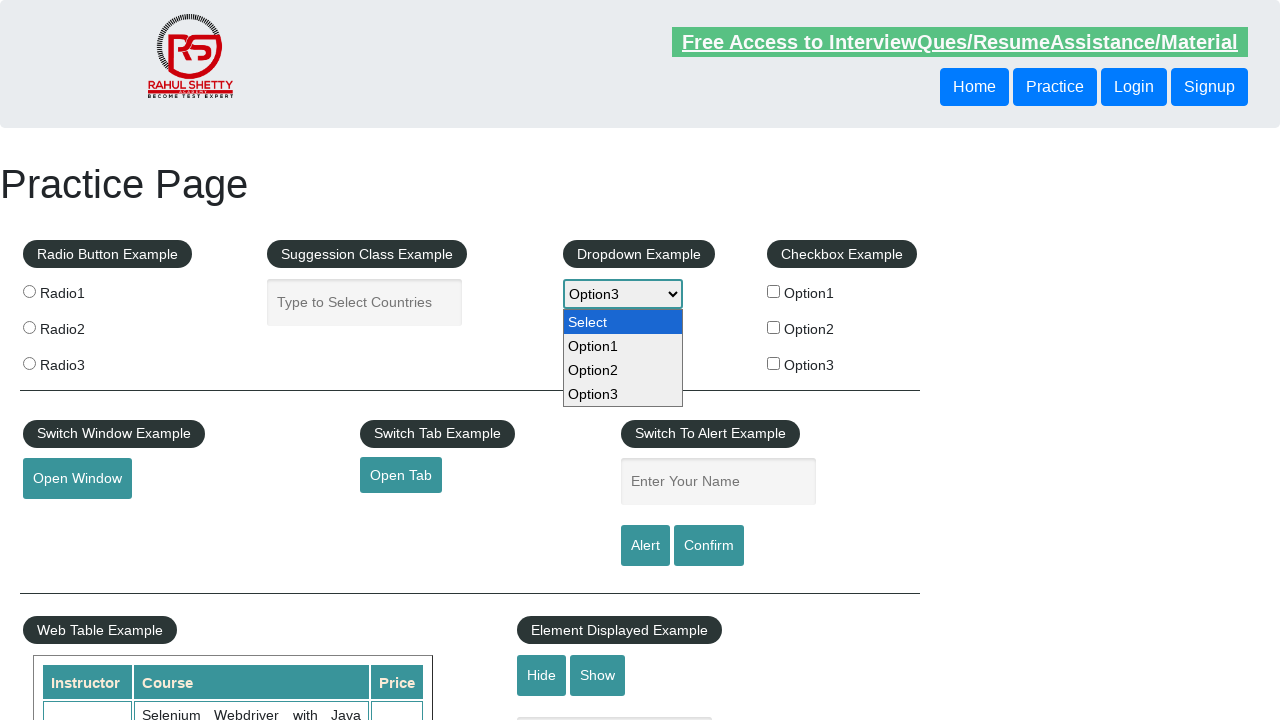

Retrieved all dropdown options
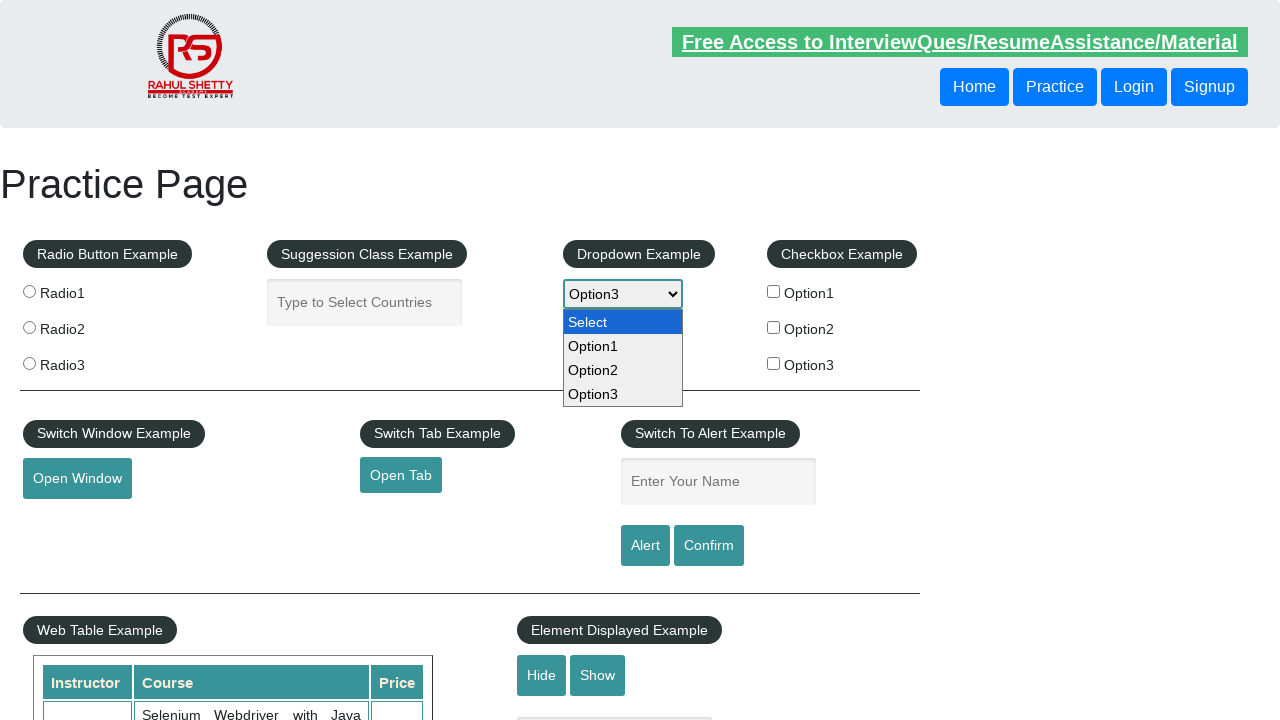

Printed option text: Option1
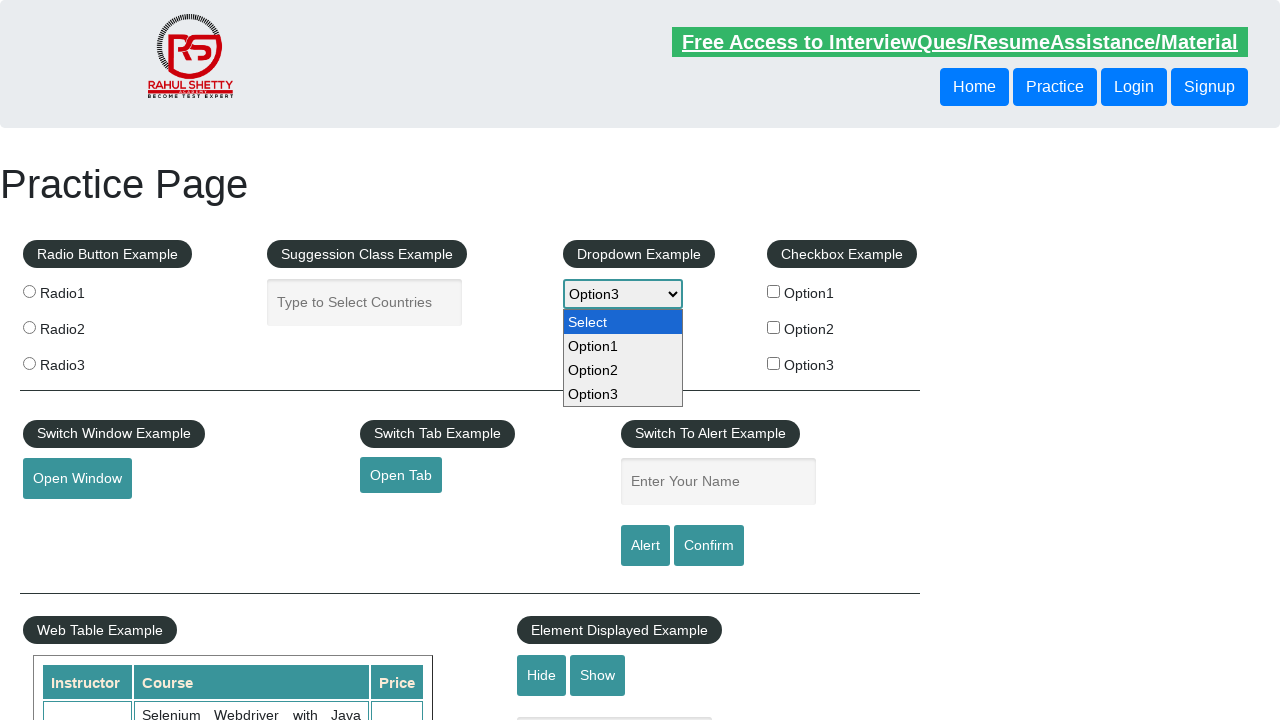

Printed option text: Option2
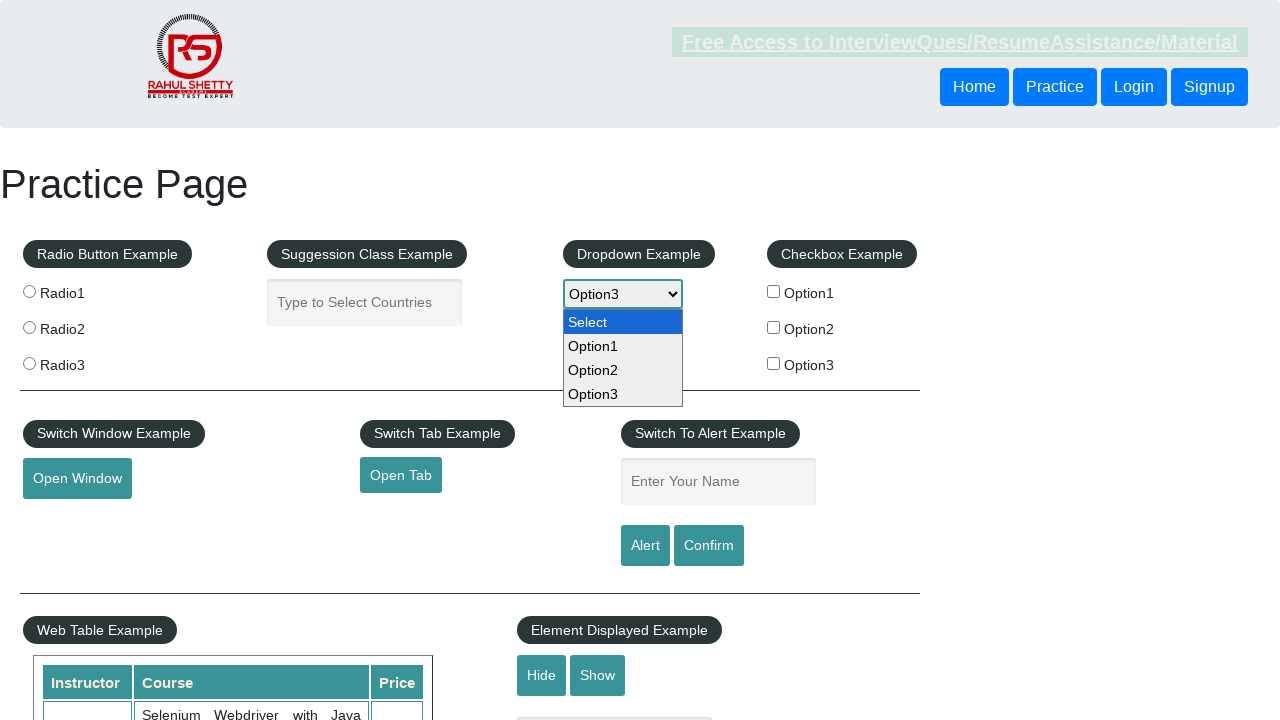

Printed option text: Option3
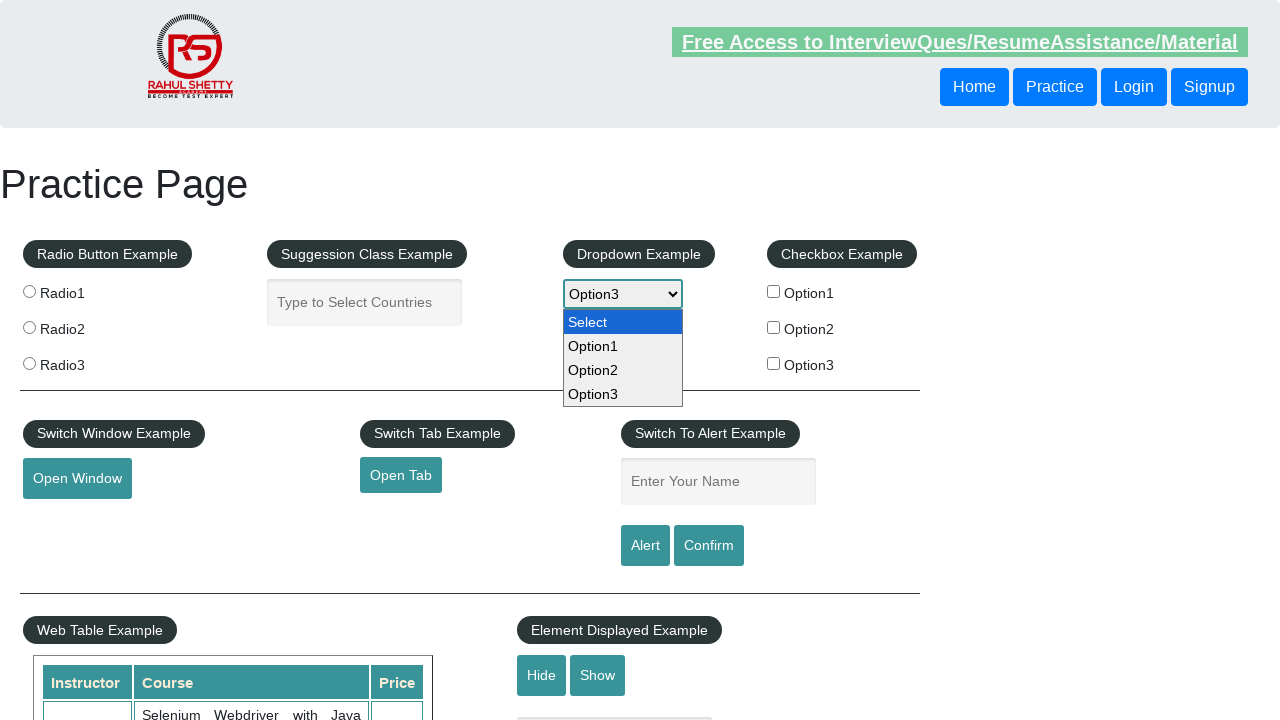

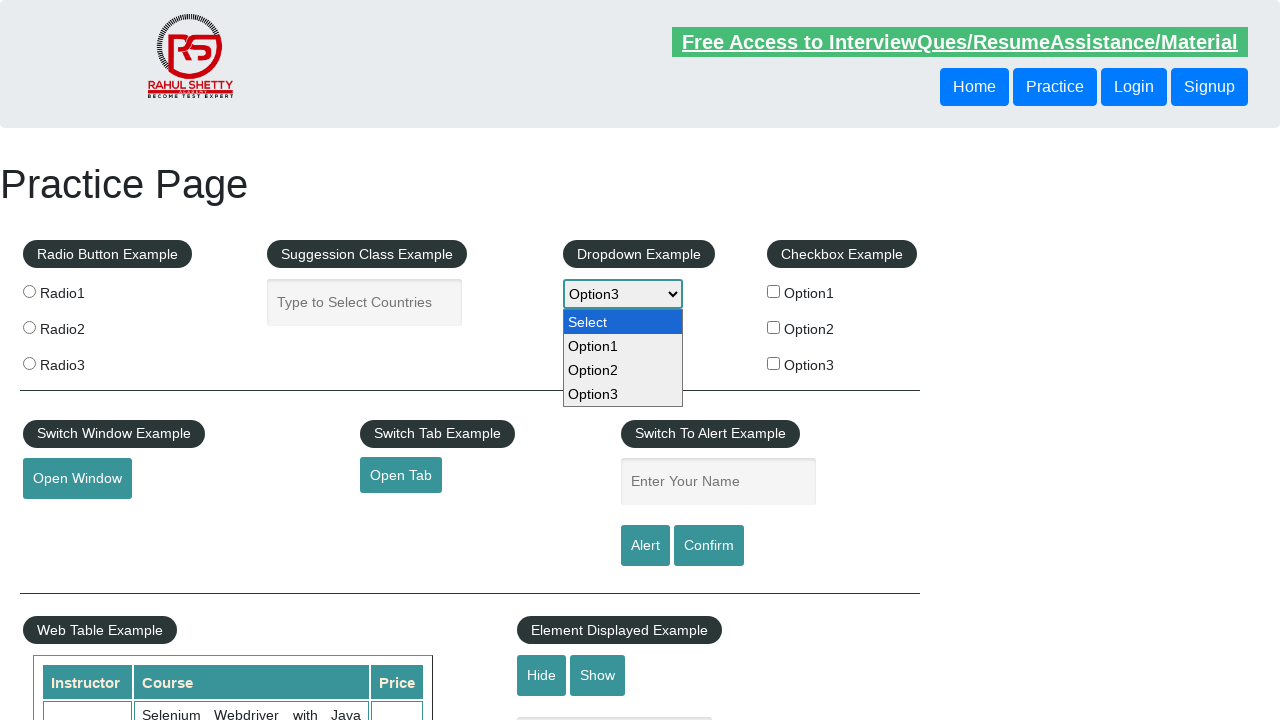